Tests page load performance by measuring time to reach network idle state and verifying it completes within 5 seconds

Starting URL: https://therapy-website.vercel.app

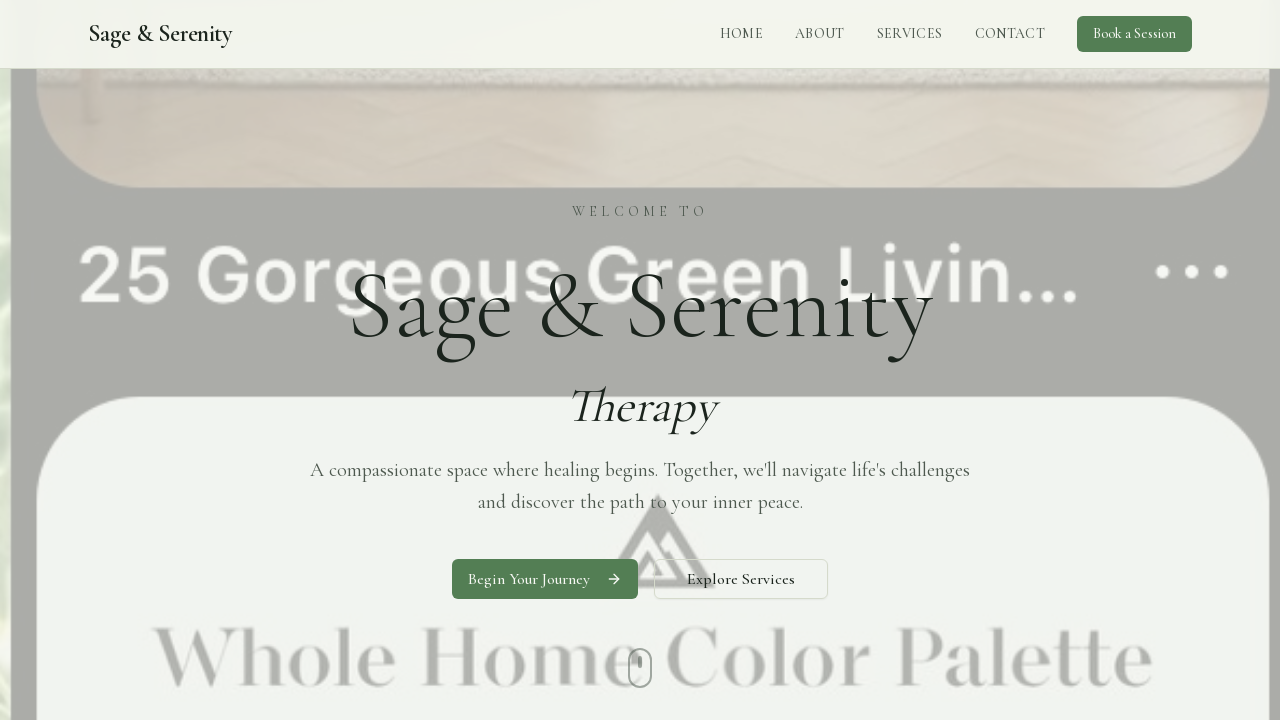

Navigated to https://therapy-website.vercel.app
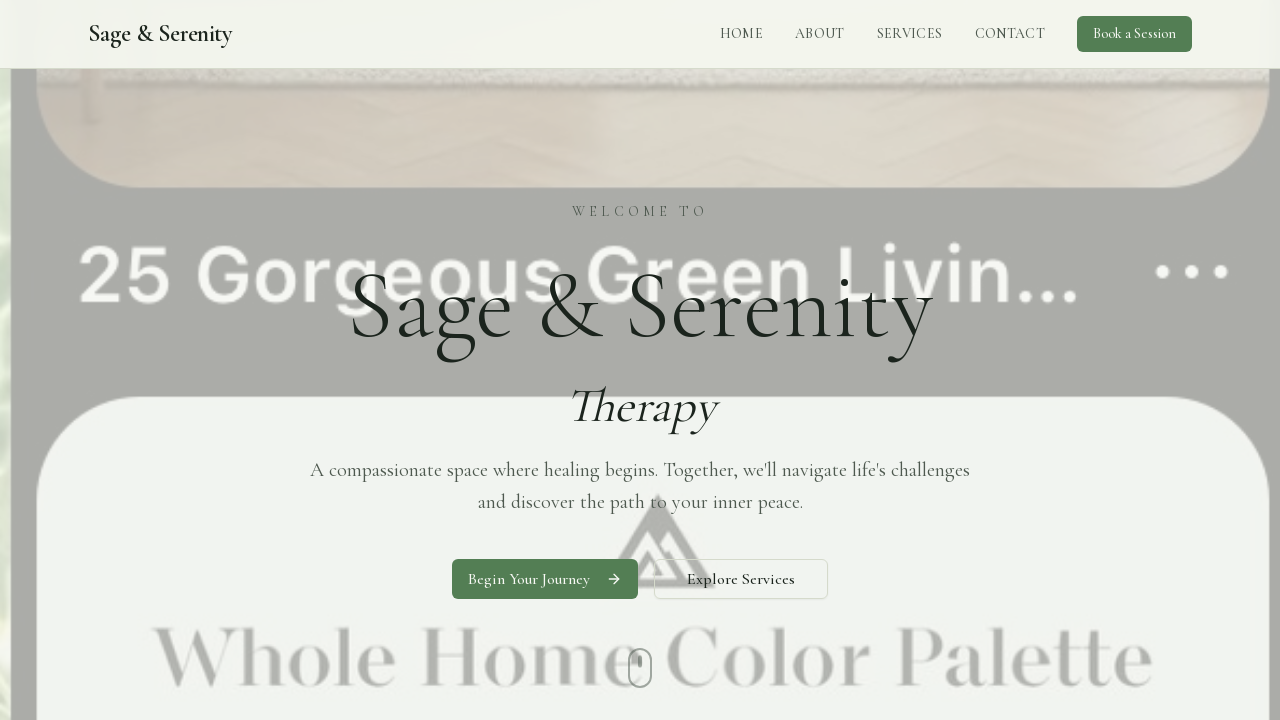

Page reached network idle state
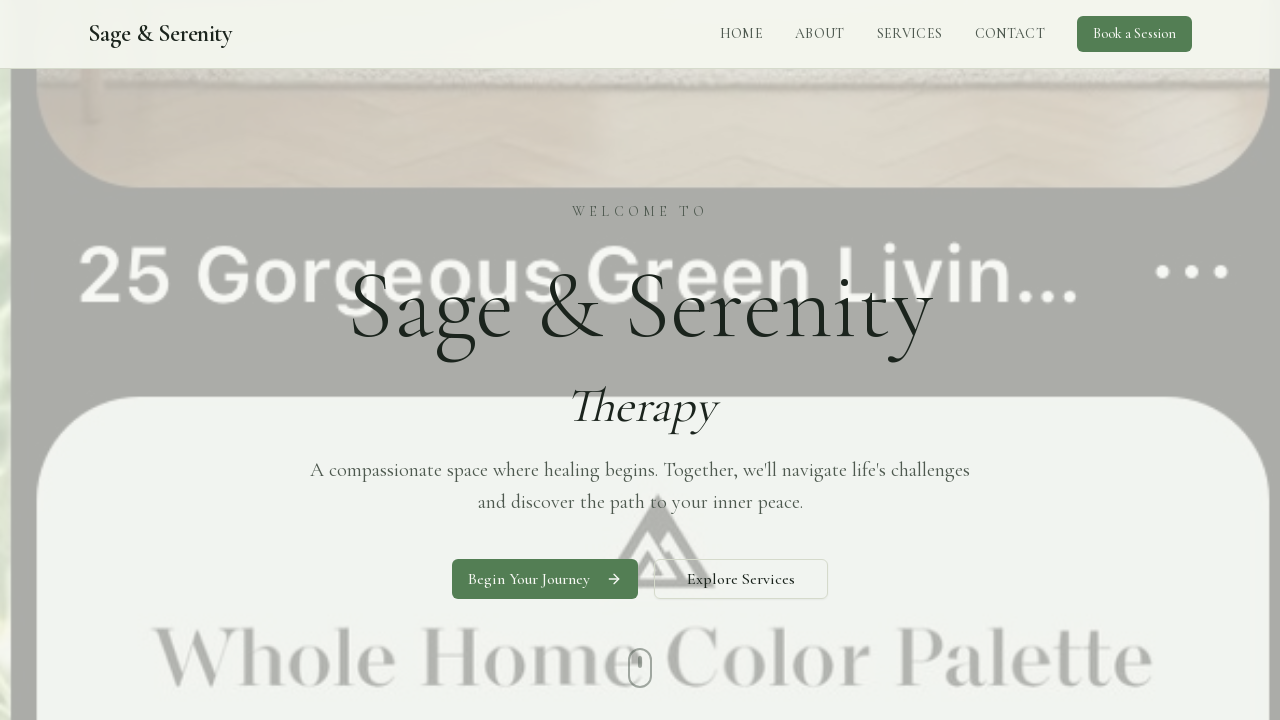

Page load time assertion passed: 1890.27ms (under 5000ms)
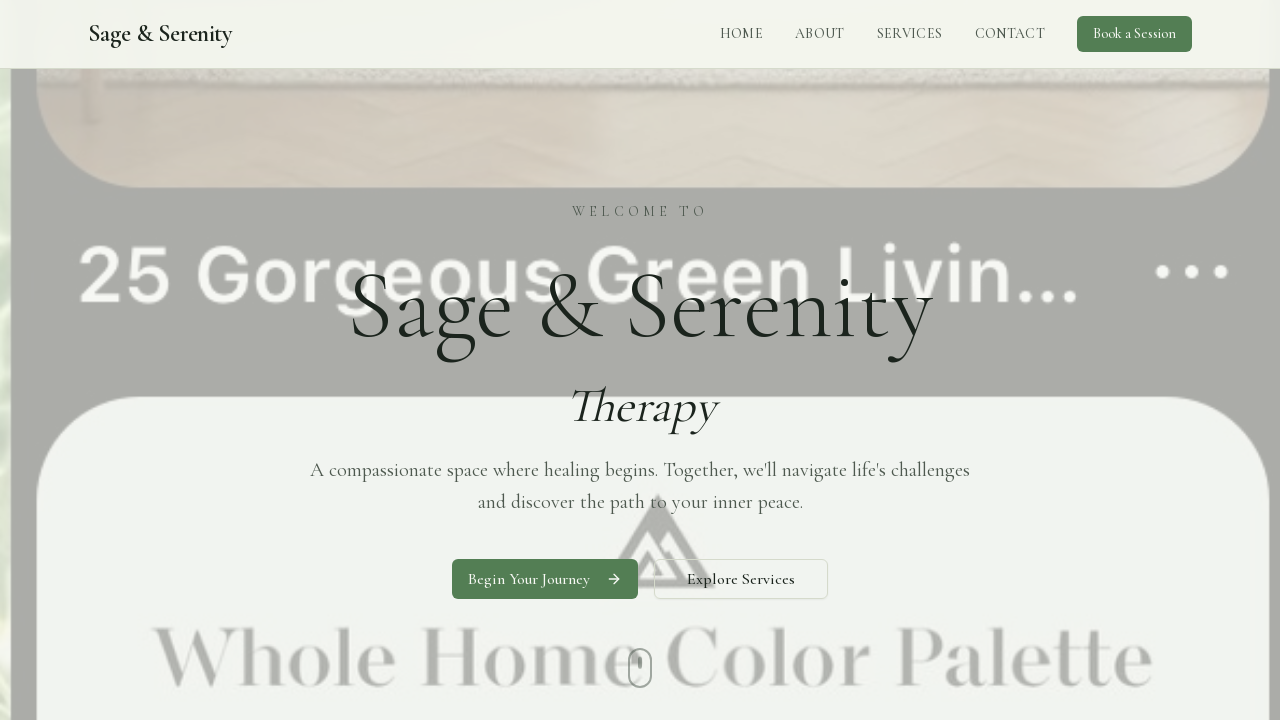

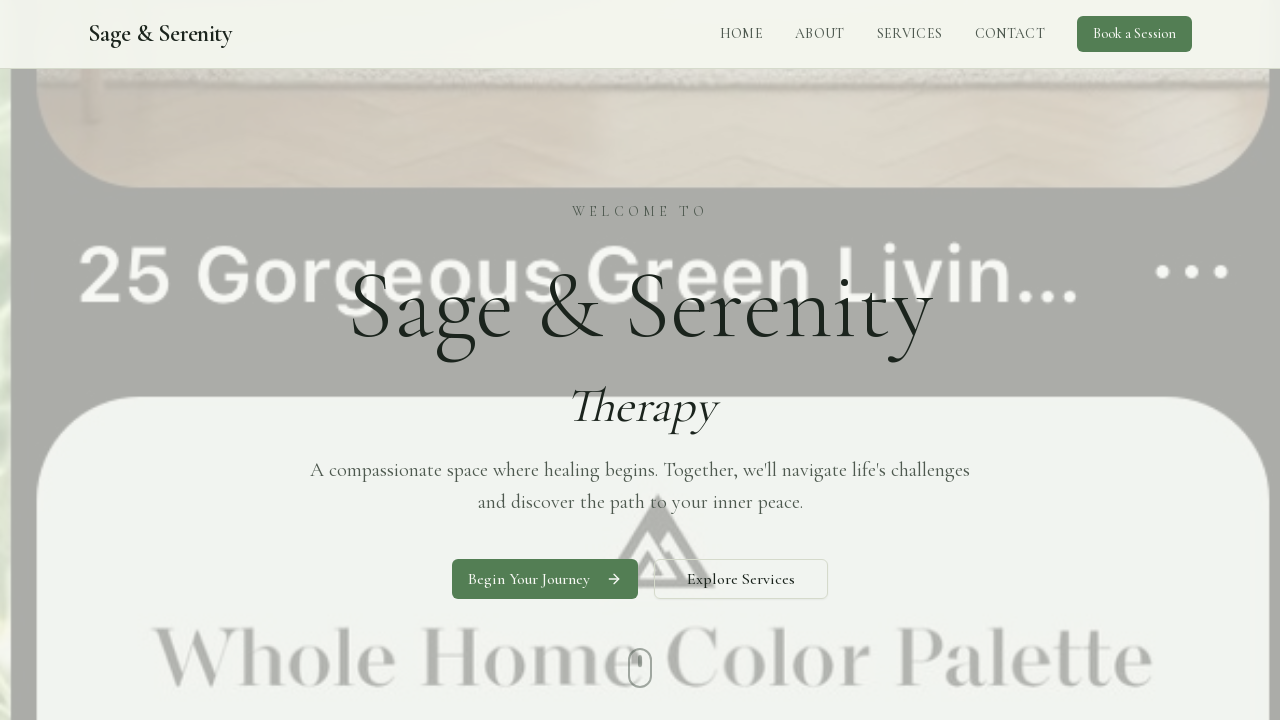